Navigates to the tennis "Not Started" live scores page and waits for dynamic content to load, then verifies the page body content is accessible.

Starting URL: https://www.livexscores.com/?p=2&sport=tennis

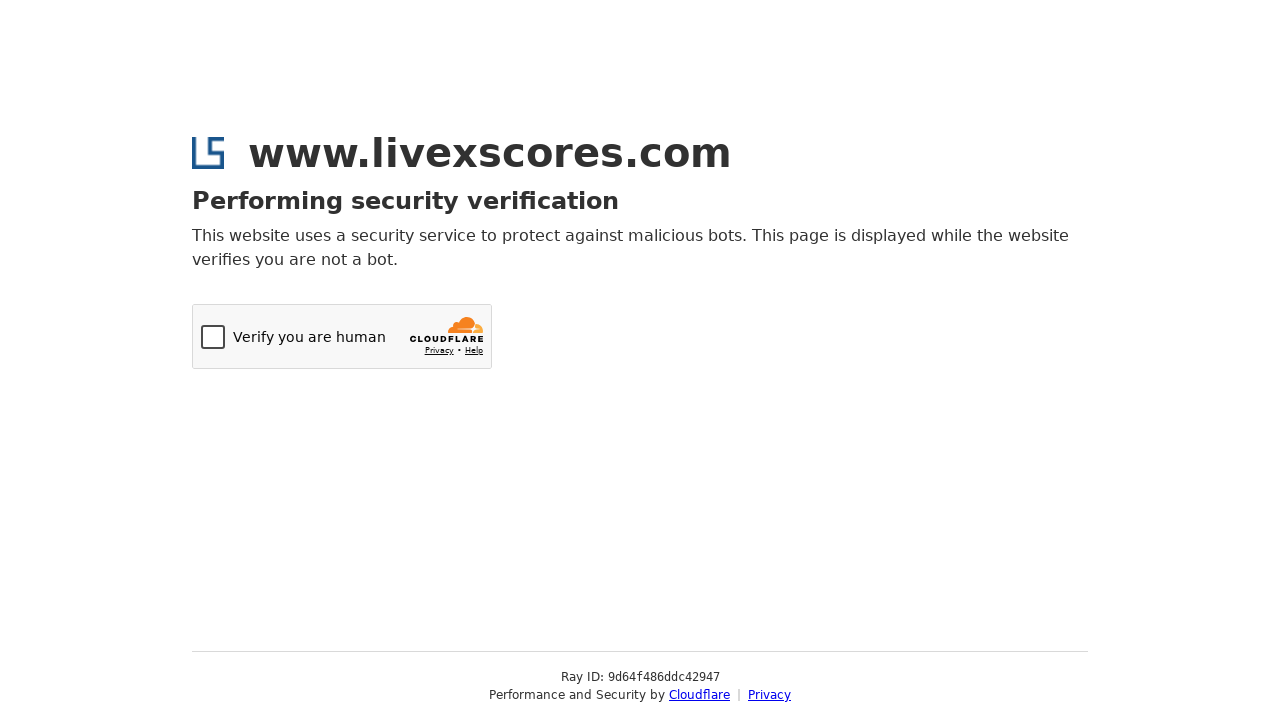

Navigated to tennis 'Not Started' live scores page
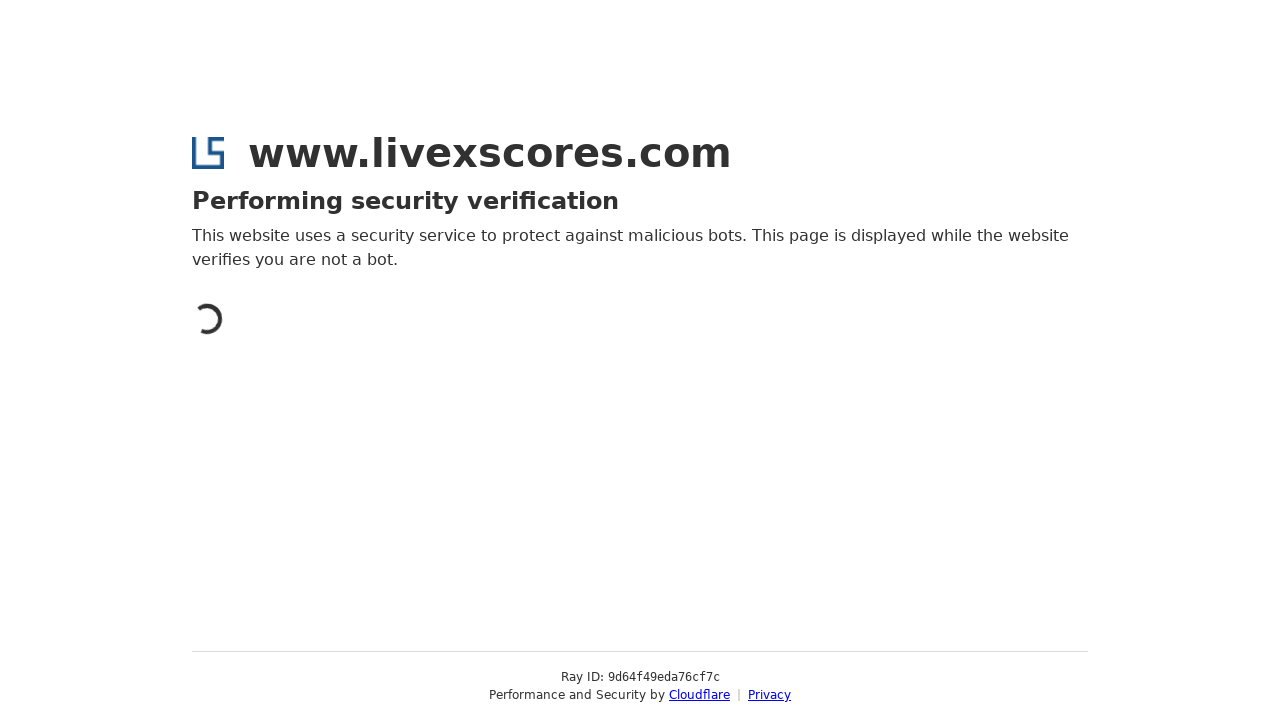

Waited 3 seconds for dynamic content to load
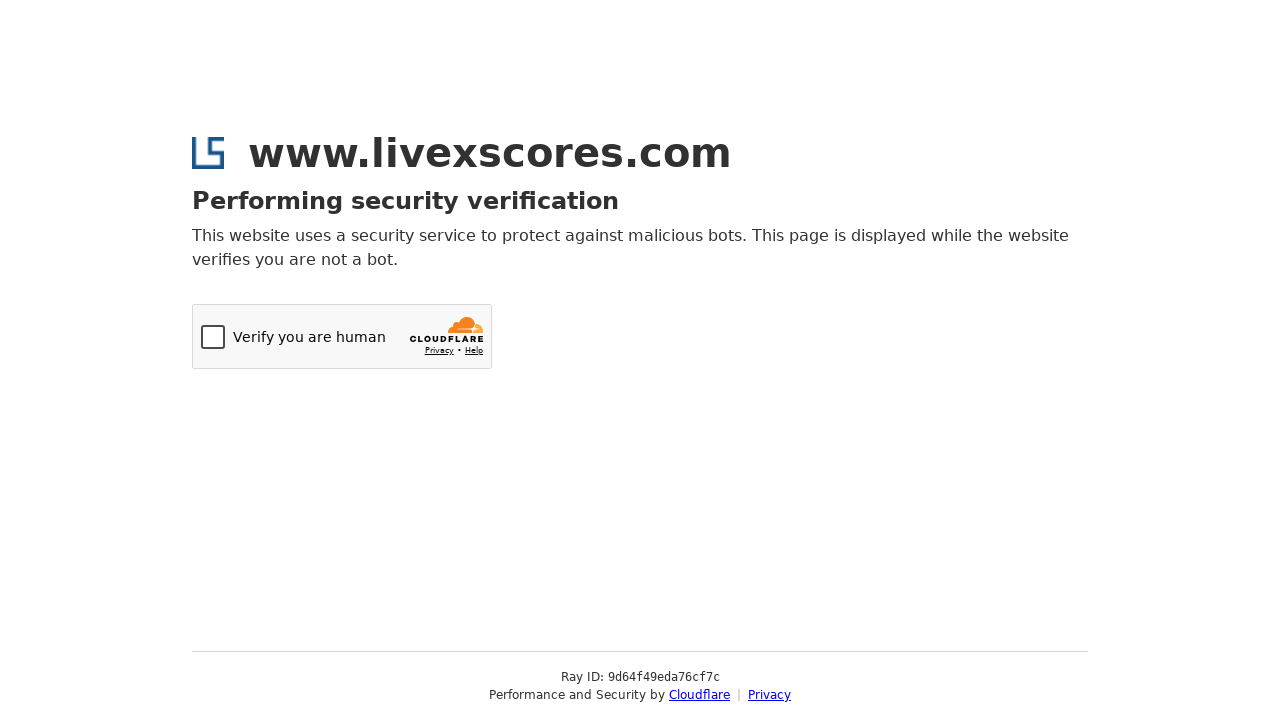

Body element is present and accessible
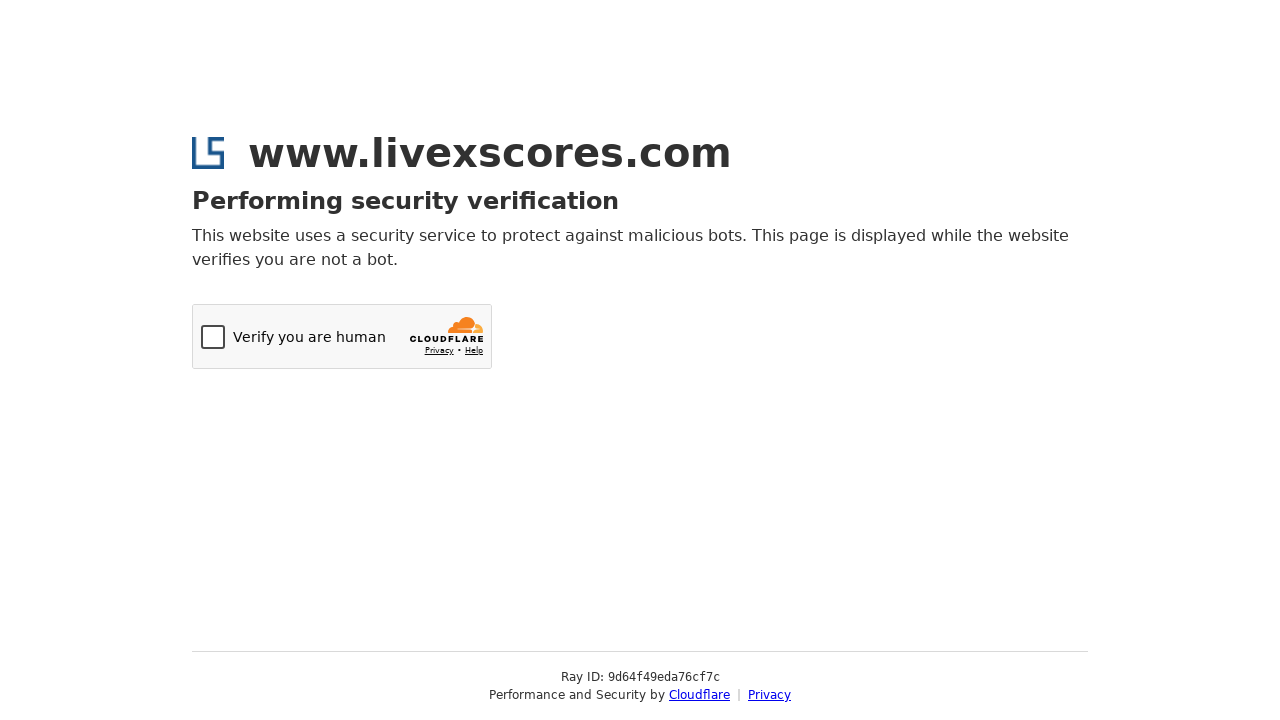

Retrieved and verified body content text is accessible
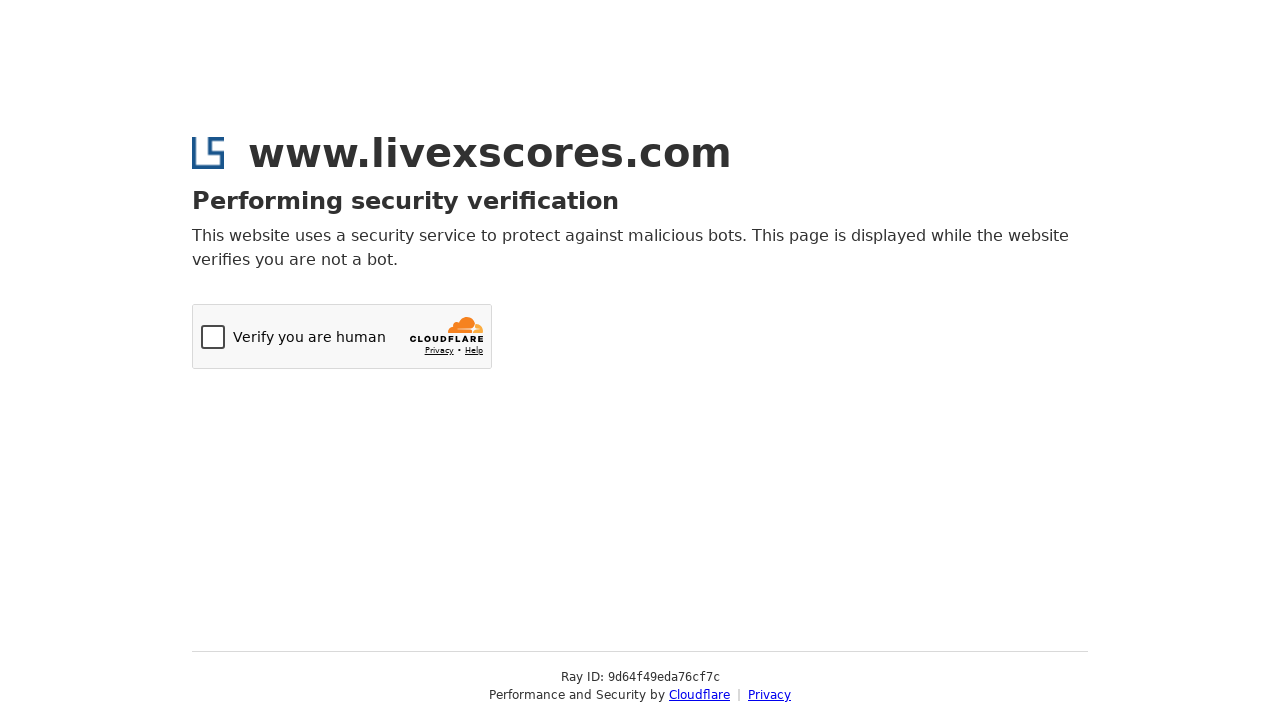

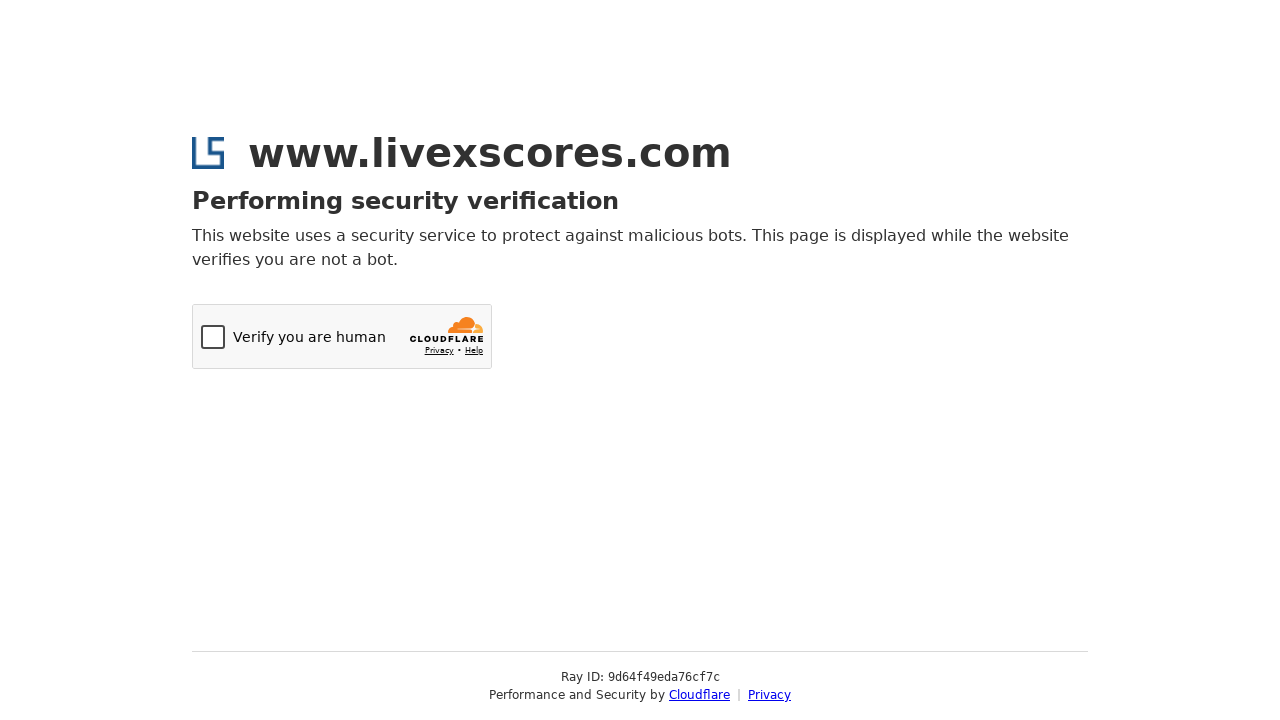